Verifies that key elements are visible on the login page including "Forgot password", "Register", and "Privacy Notice" links.

Starting URL: https://www.mitelcel.com/mitelcel/login

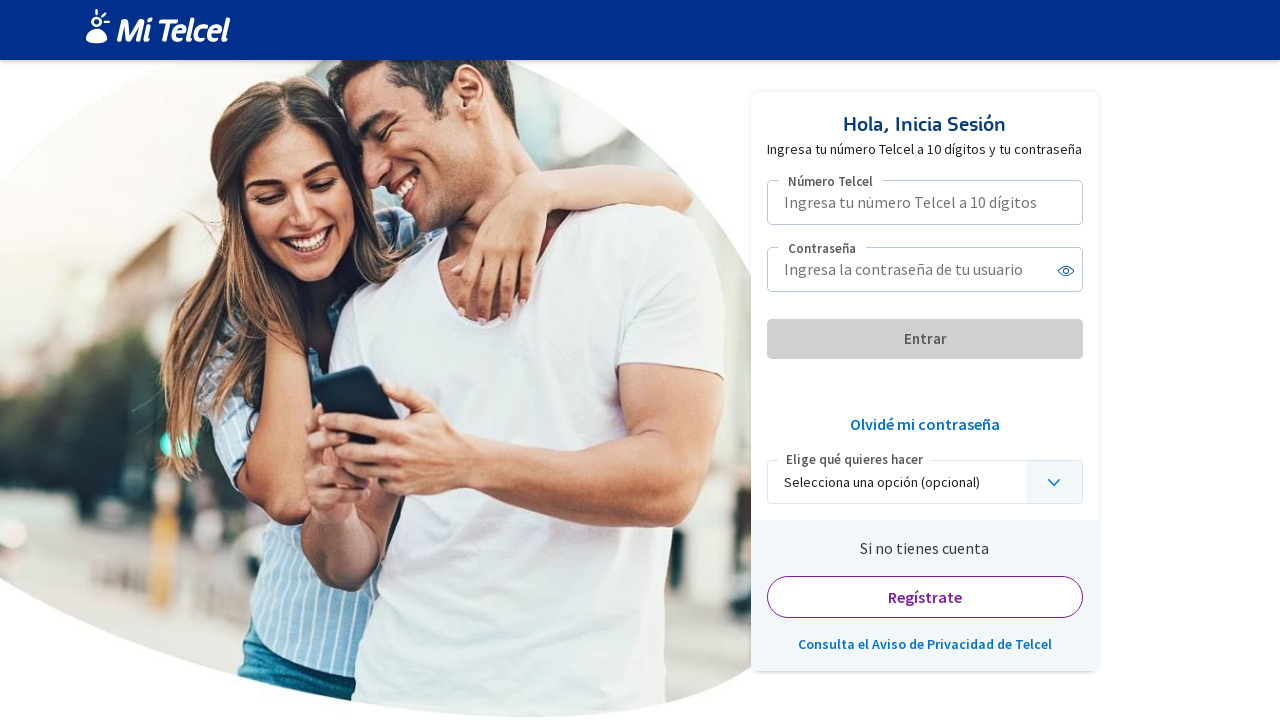

Navigated to Mitelcel login page
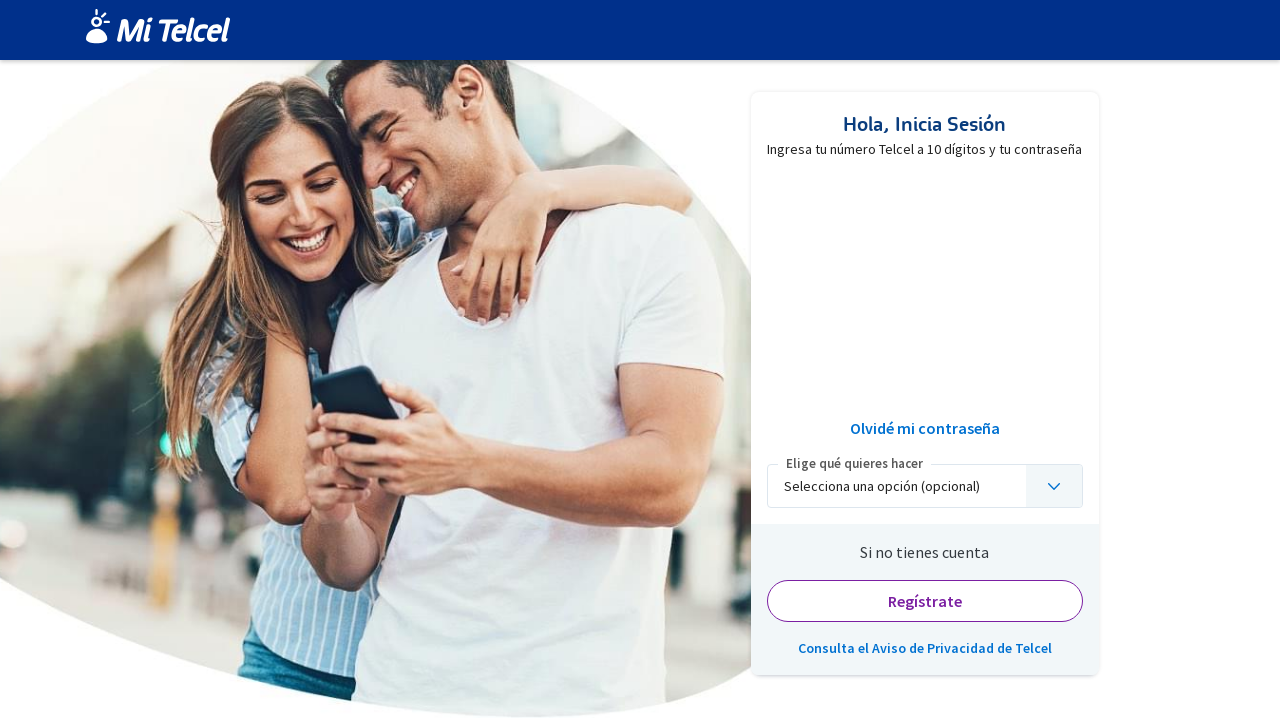

Verified 'Olvidé mi contraseña' (Forgot password) link is visible
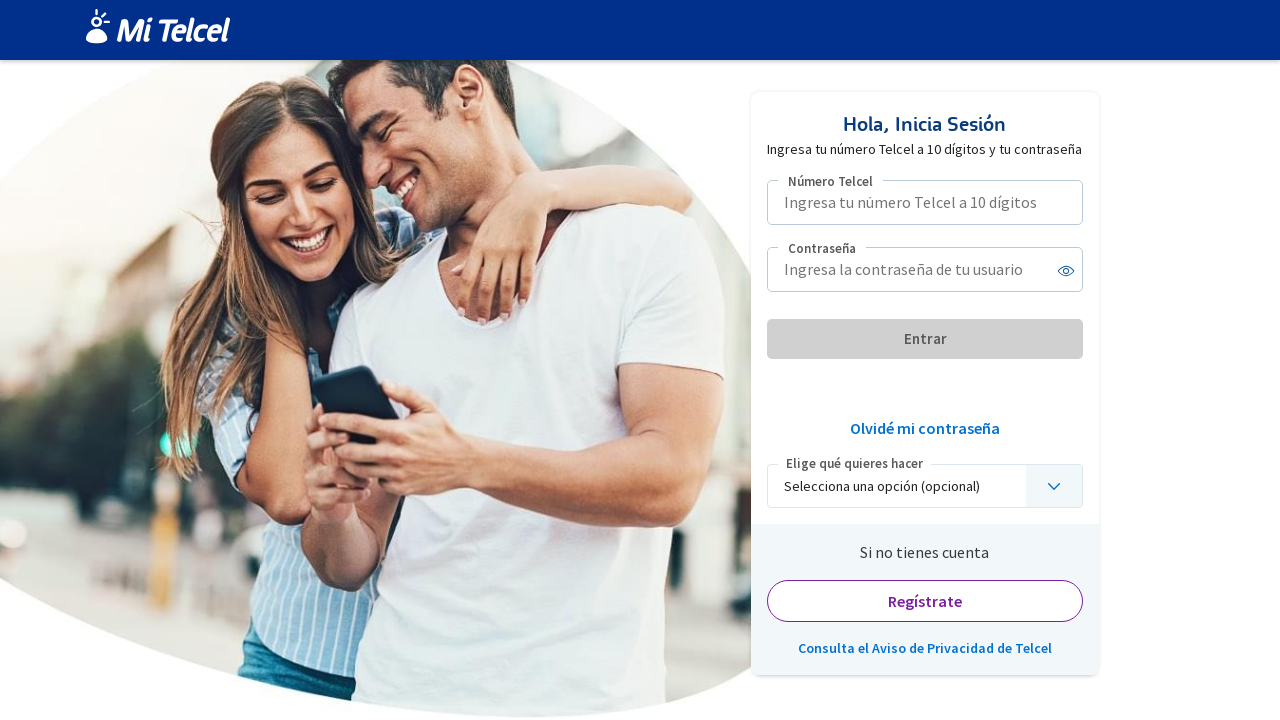

Verified 'Regístrate' (Register) link is visible
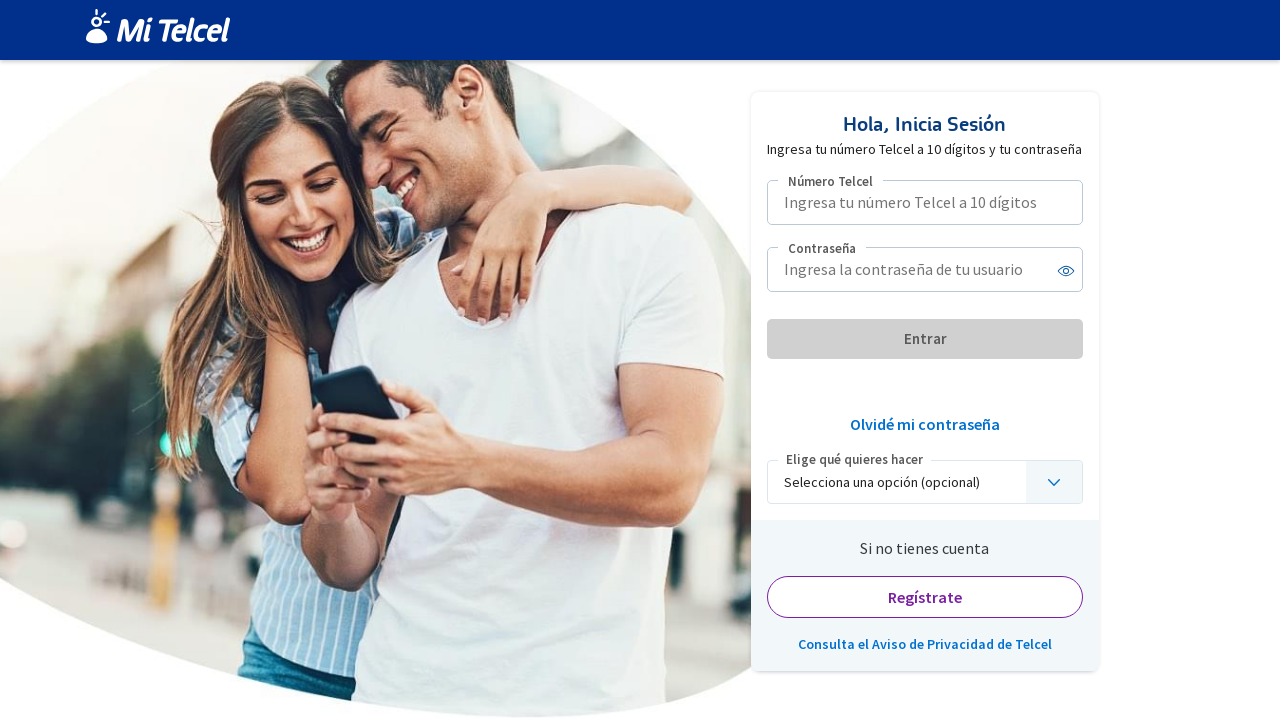

Verified 'Consulta el Aviso de Privacidad de Telcel' (Privacy Notice) link is visible
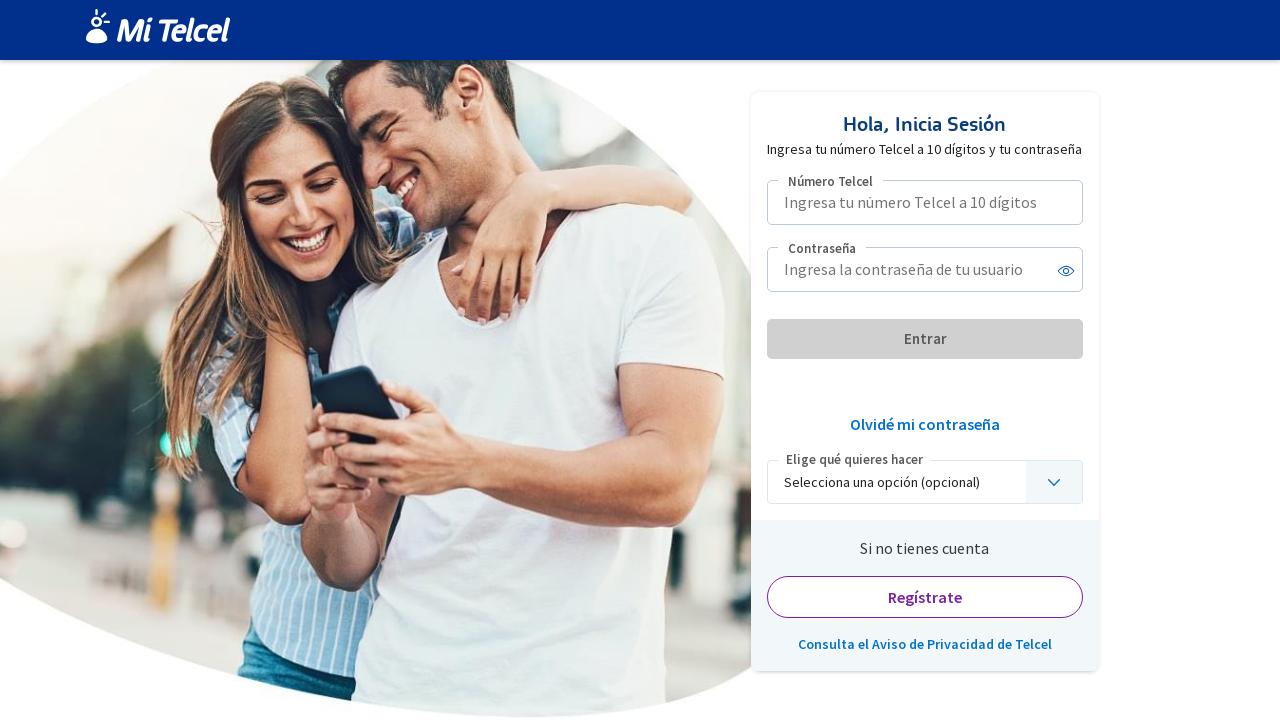

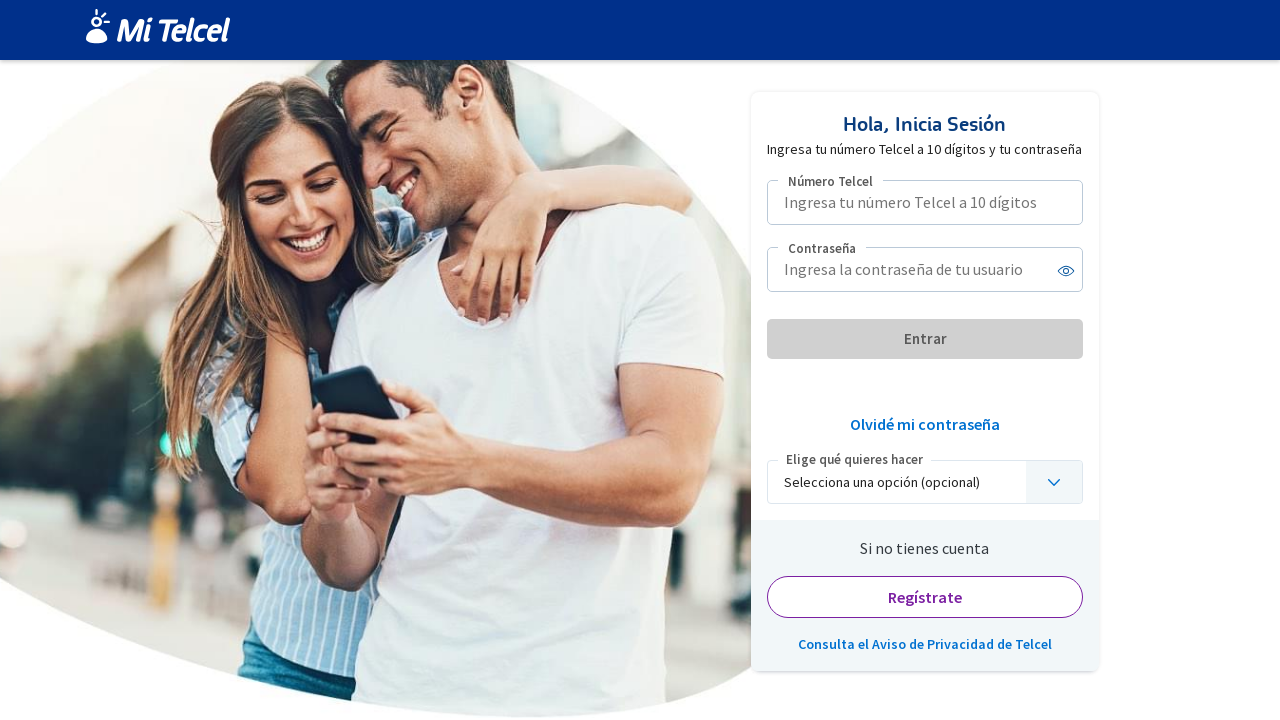